Tests that searching with special characters displays a 'no match found' message, verifying the filter handles special characters gracefully.

Starting URL: https://www.w3schools.com/

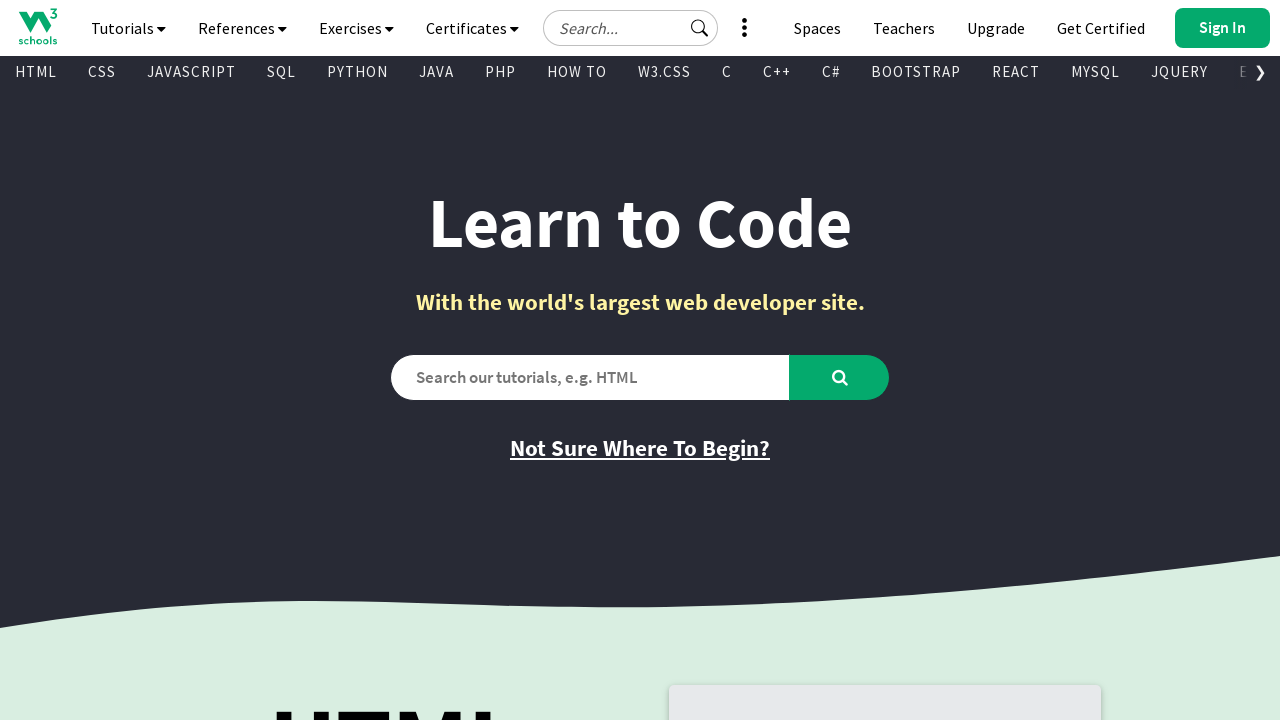

Clicked on the tutorials navigation button at (128, 28) on xpath=//*[@id='navbtn_tutorials']
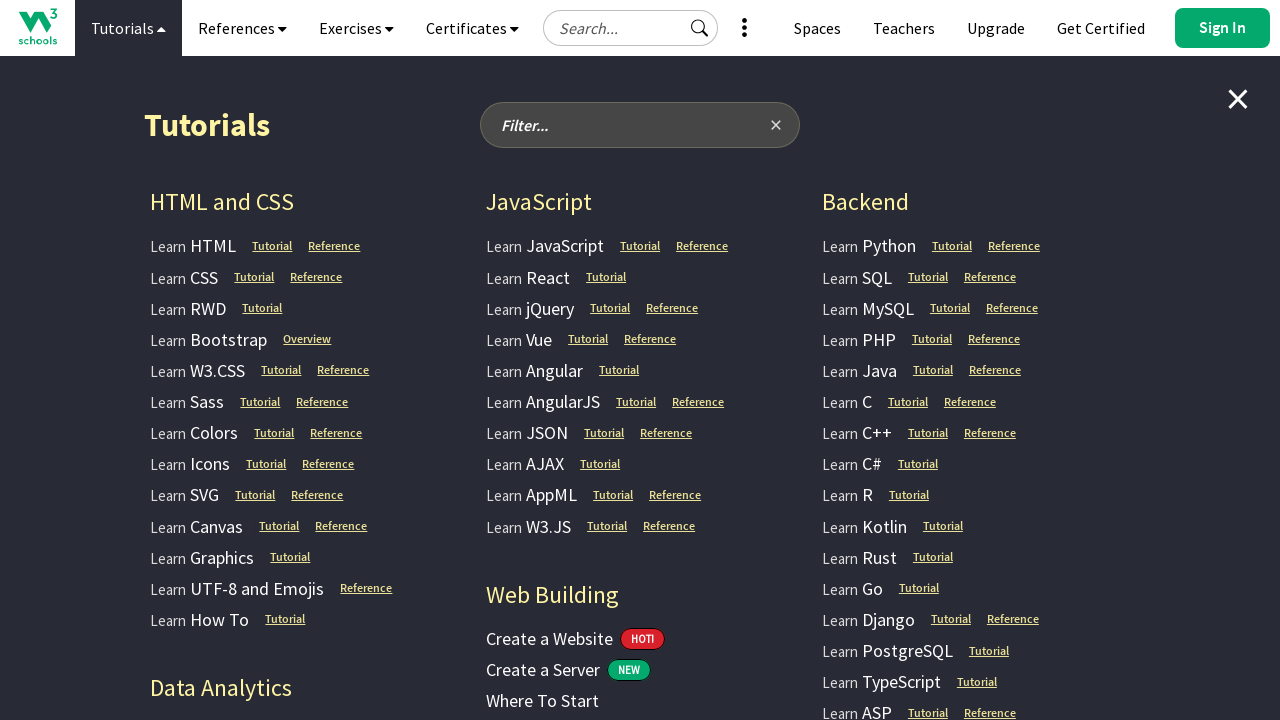

Tutorials filter input became visible
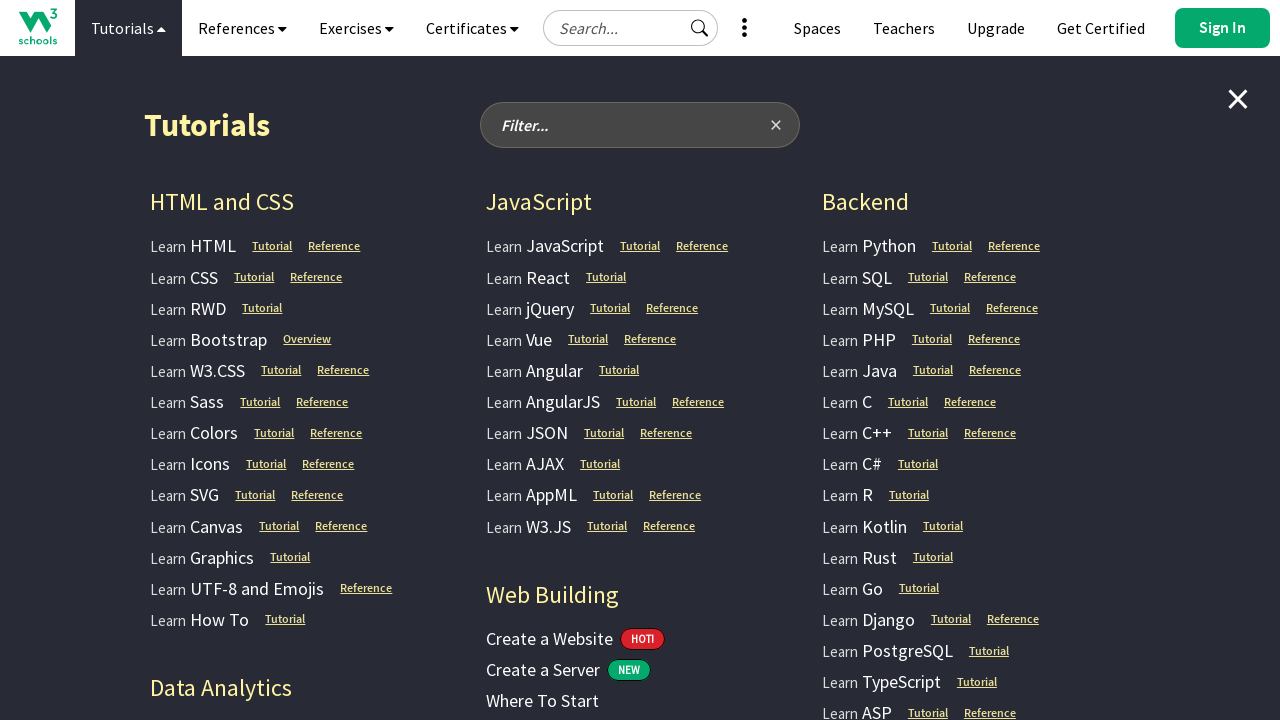

Filled filter input with special characters '!@#$' on //*[@id='filter-tutorials-input']
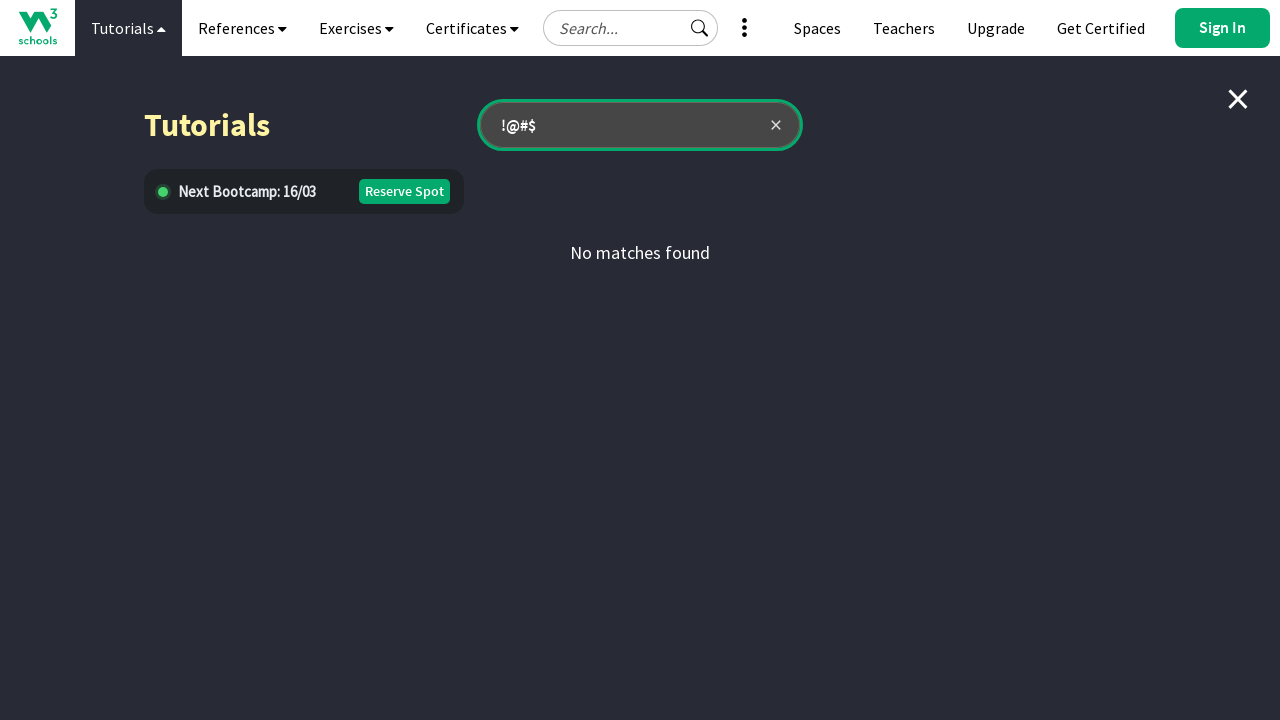

No match found message appeared, confirming special characters are handled gracefully
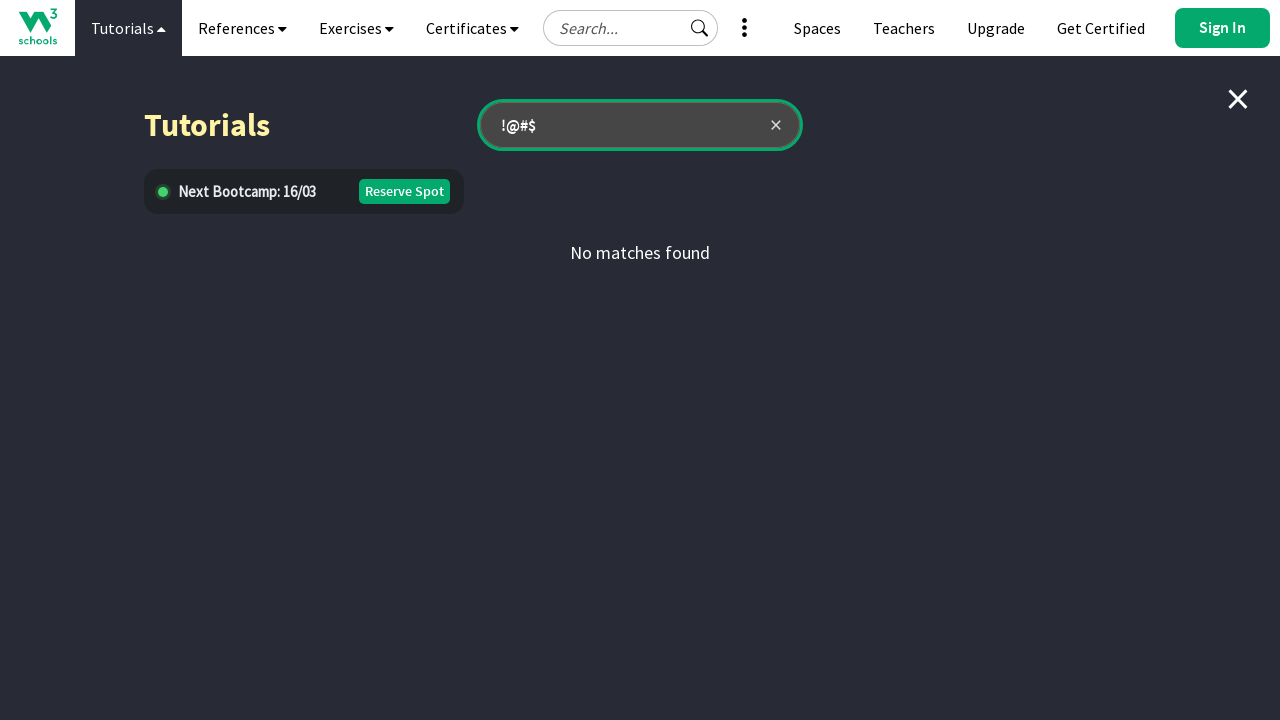

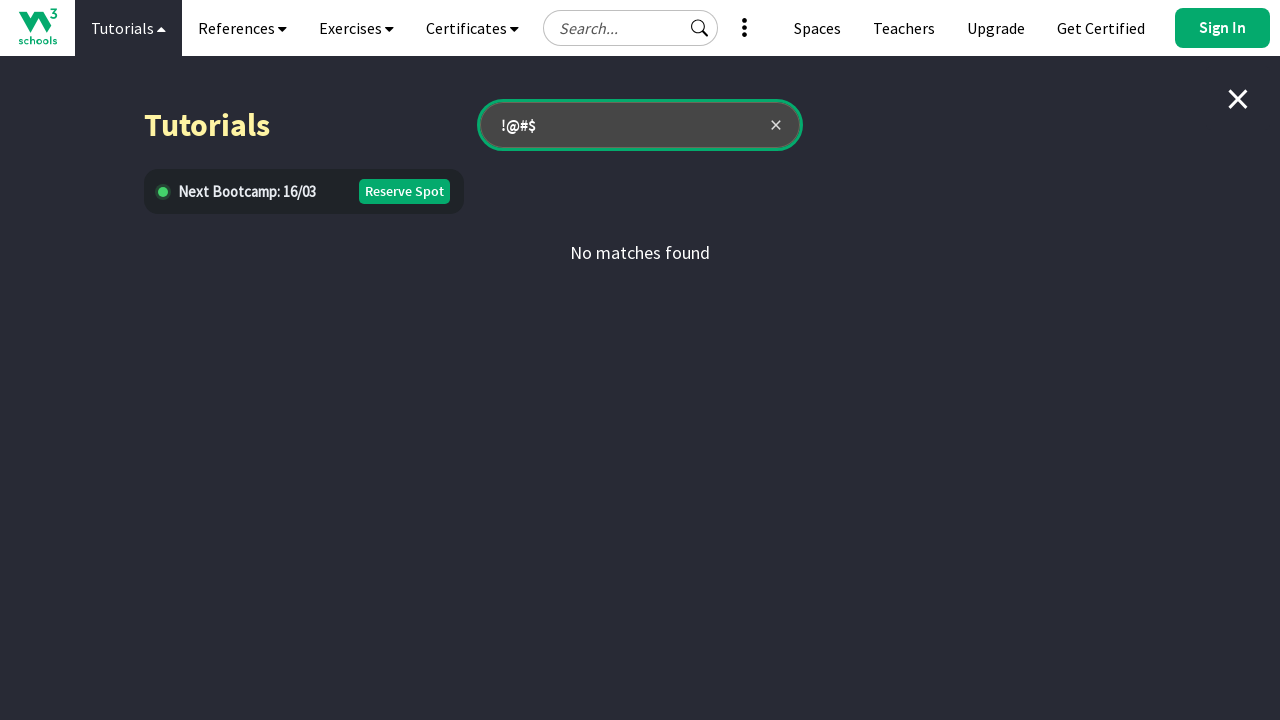